Tests generating a specific number of words (20) and verifies the correct word count is produced

Starting URL: https://lipsum.com/

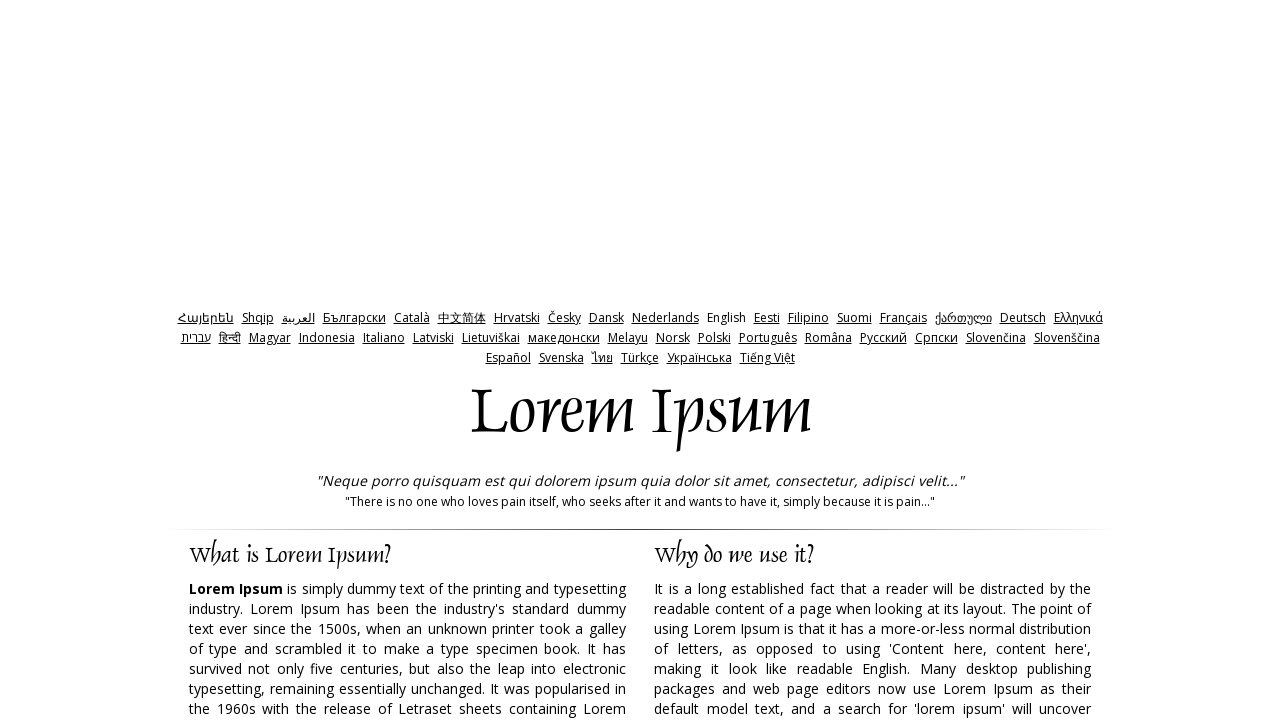

Clicked on 'words' option to select word generation mode at (768, 360) on xpath=//label[@for='words']
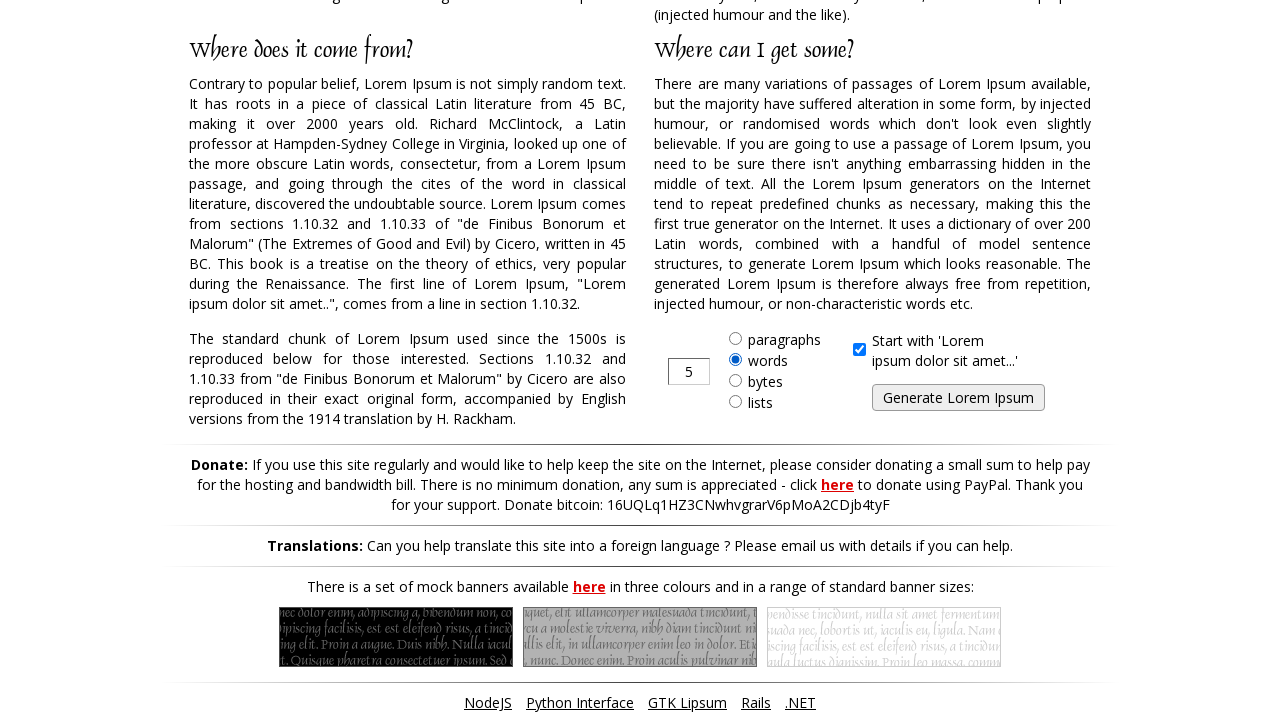

Cleared the word count input field on input[type='text']
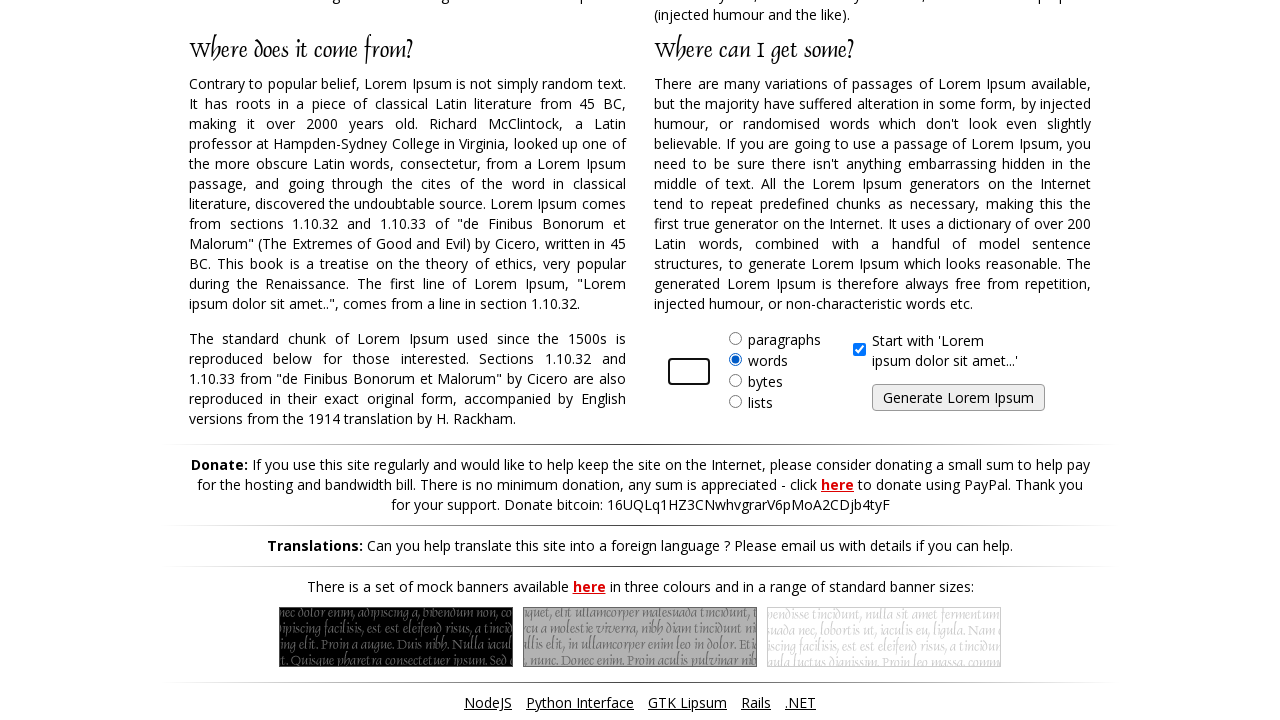

Entered '20' as the number of words to generate on input[type='text']
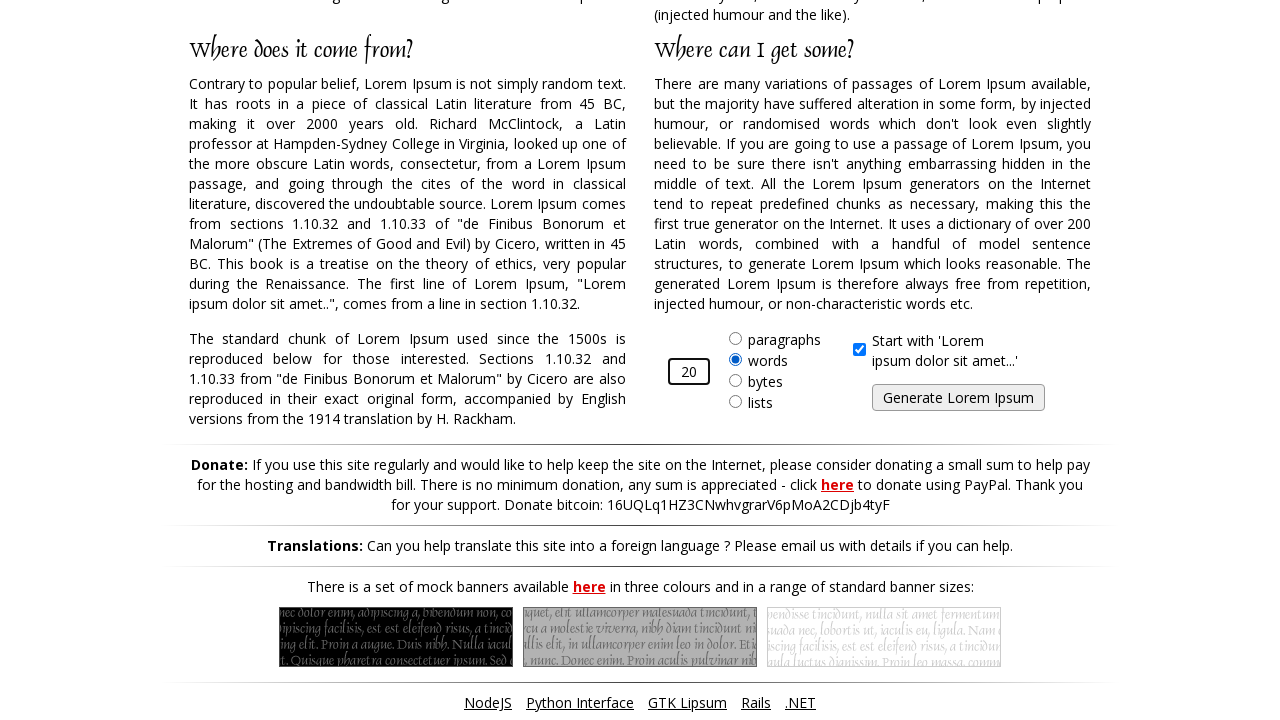

Clicked generate button to create 20 words at (958, 398) on input#generate
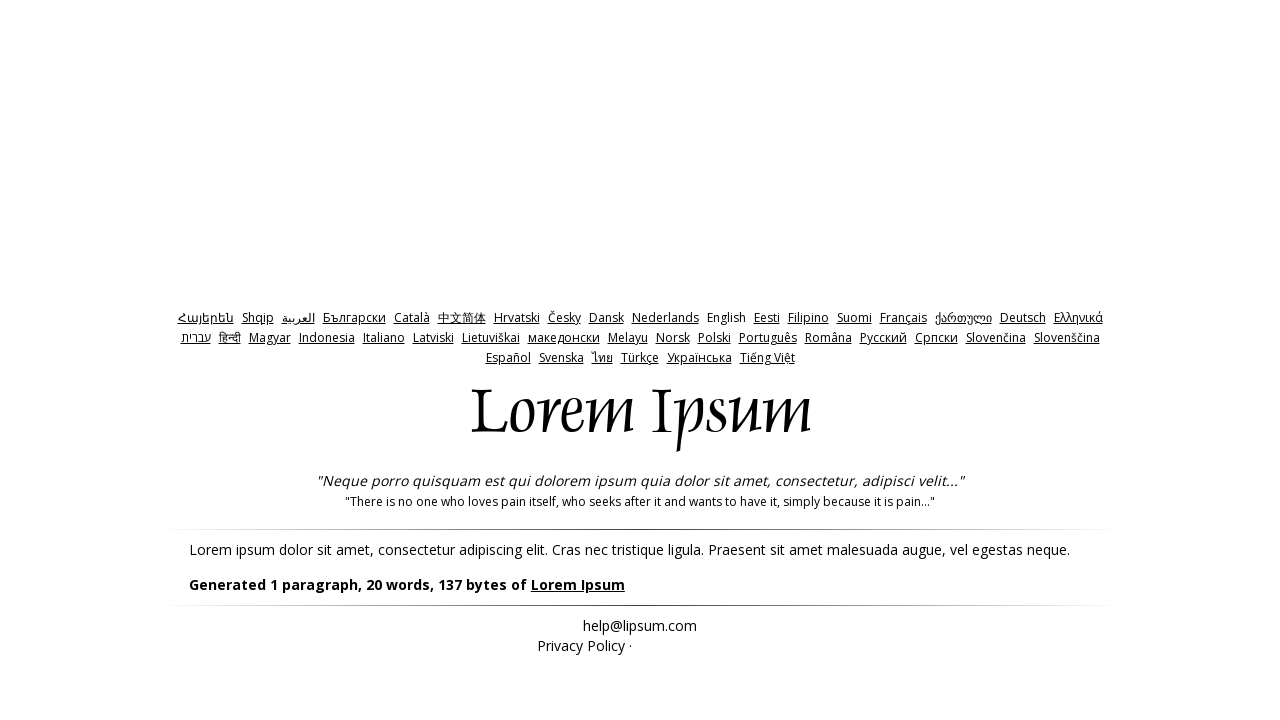

Waited for generated Lorem Ipsum text to appear
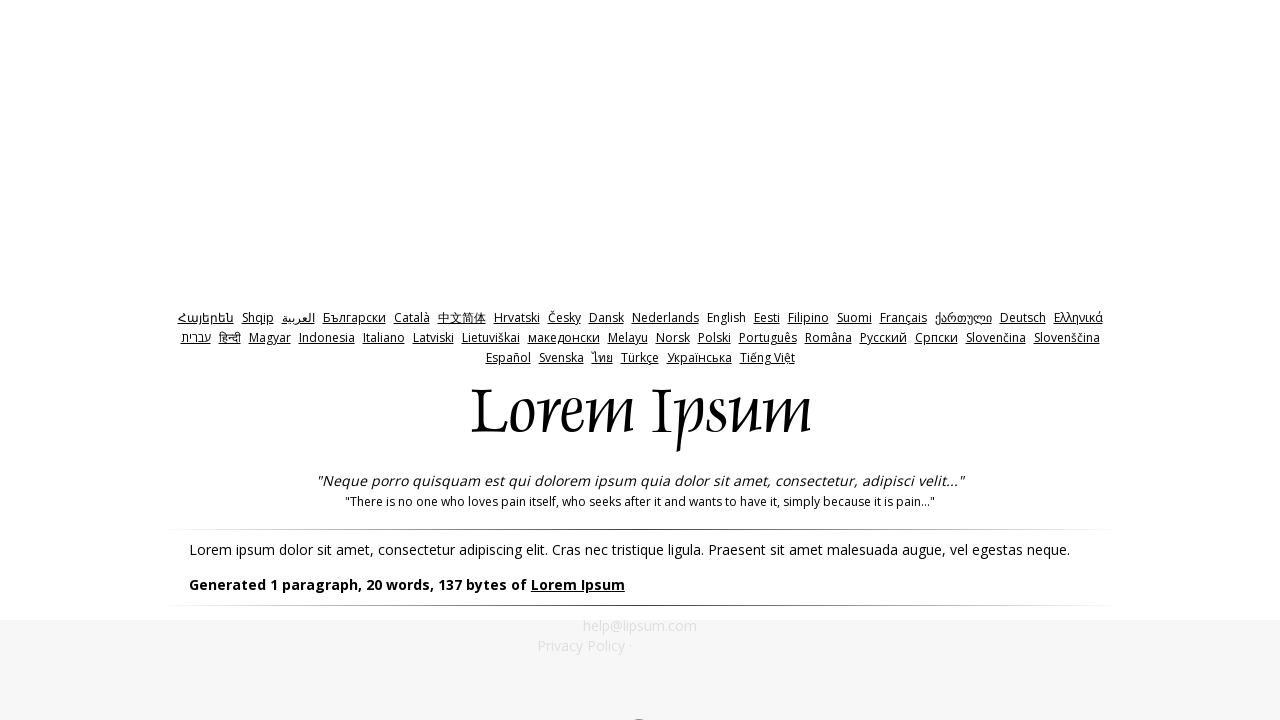

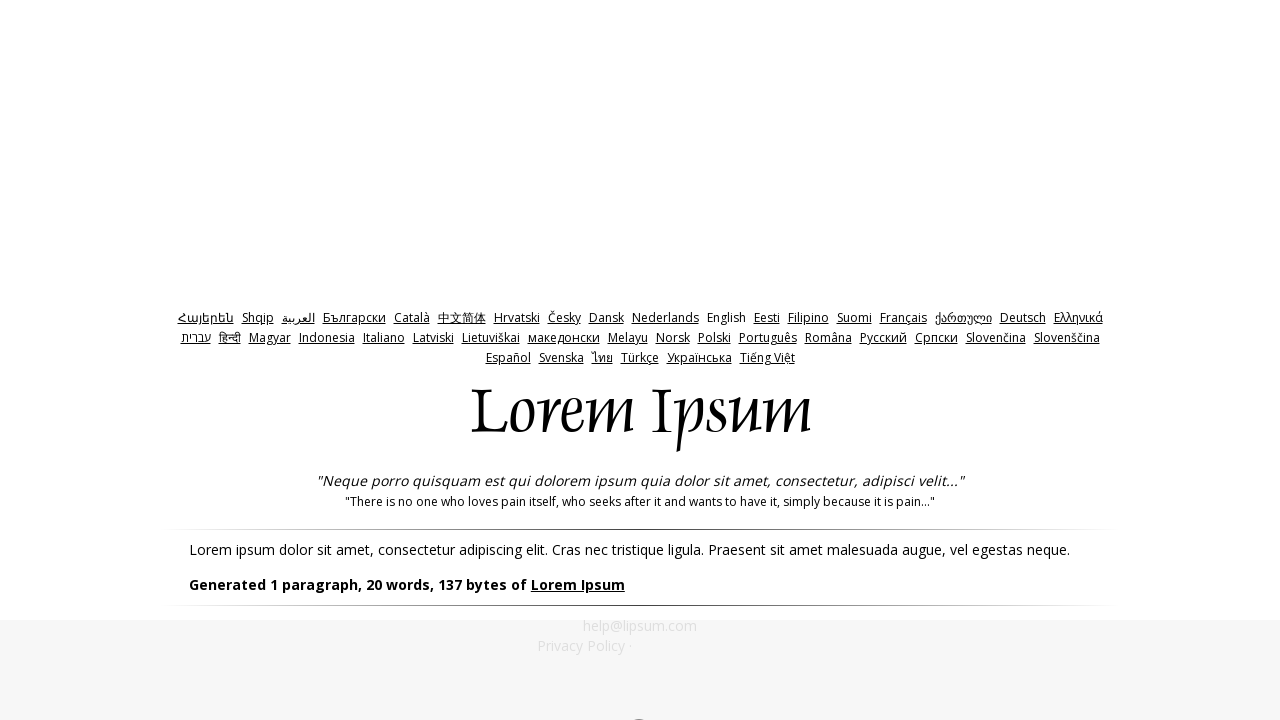